Tests right-click context menu functionality by right-clicking on an element, selecting the edit option from the context menu, and dismissing the resulting alert

Starting URL: https://swisnl.github.io/jQuery-contextMenu/demo.html

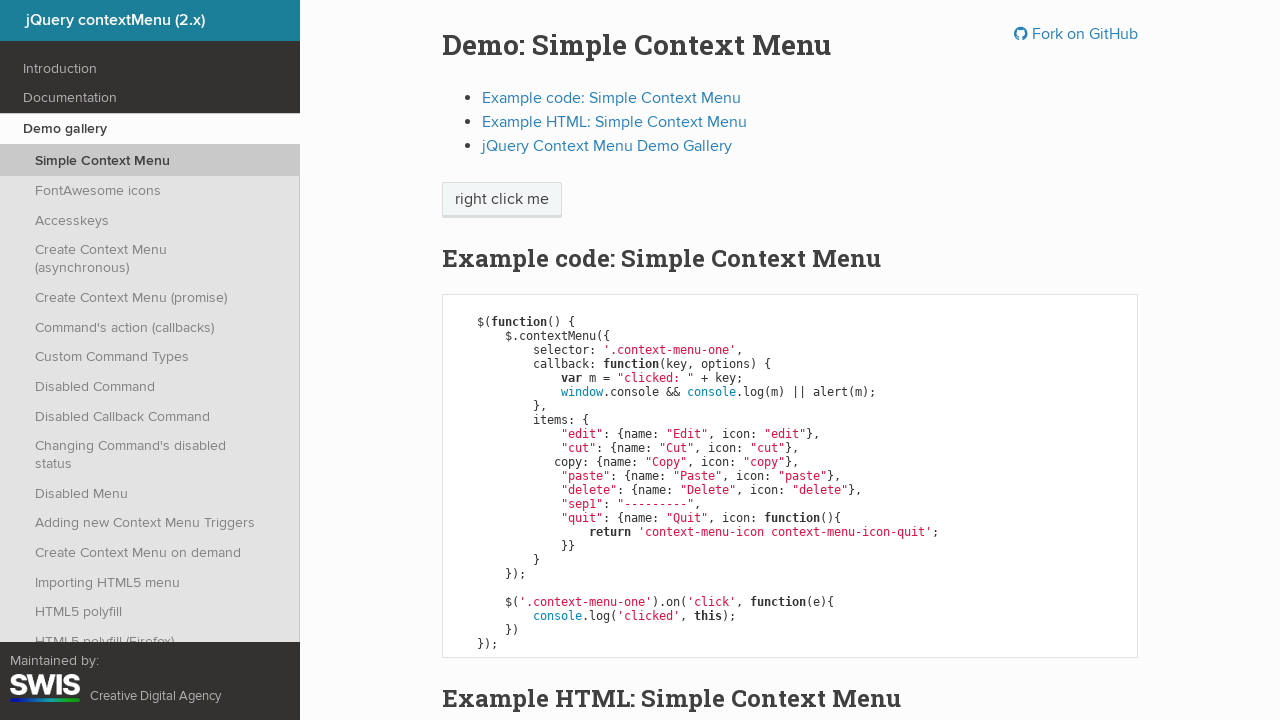

Located the context menu trigger button
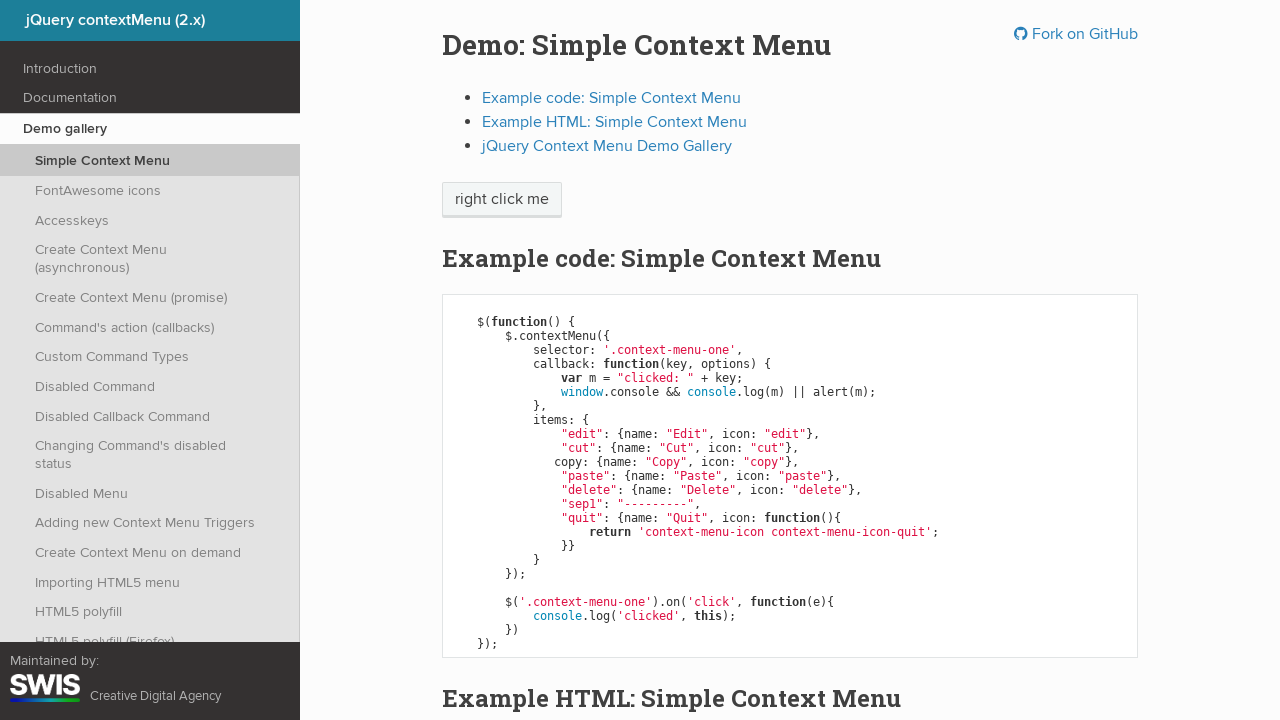

Right-clicked on the button to open context menu at (502, 200) on span.context-menu-one.btn.btn-neutral
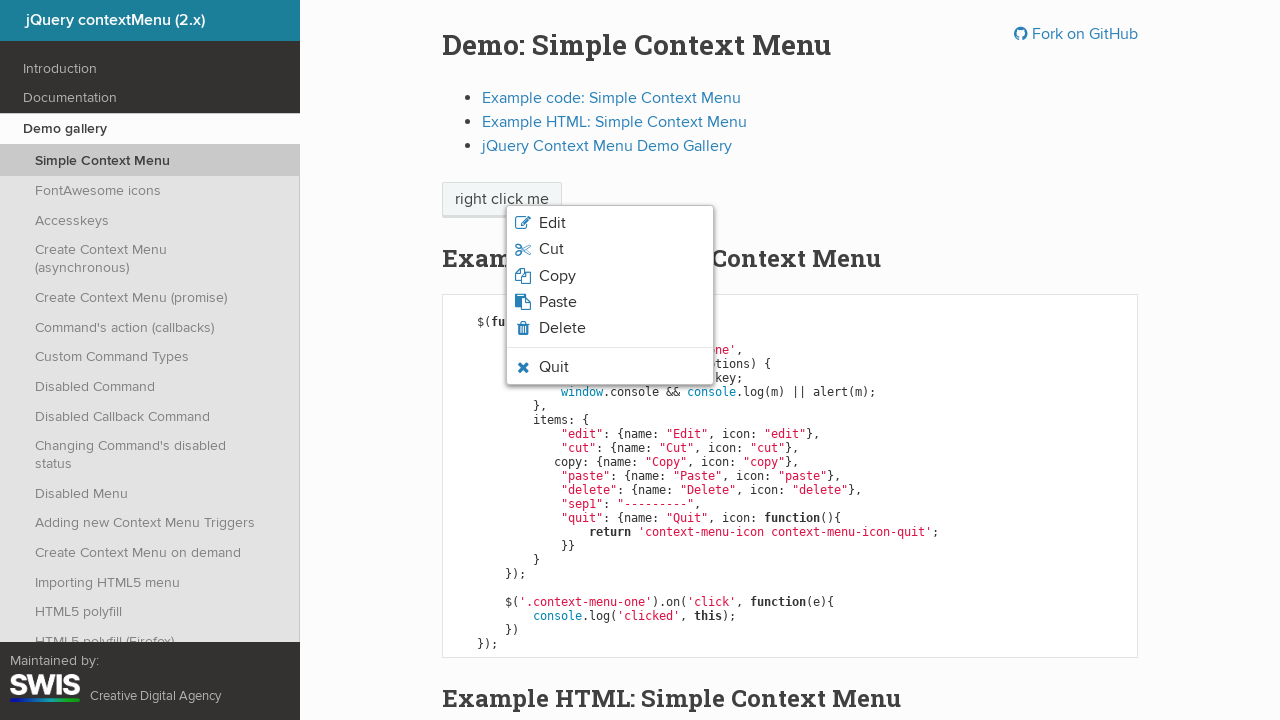

Clicked the Edit option from the context menu at (610, 223) on li.context-menu-item.context-menu-icon.context-menu-icon-edit
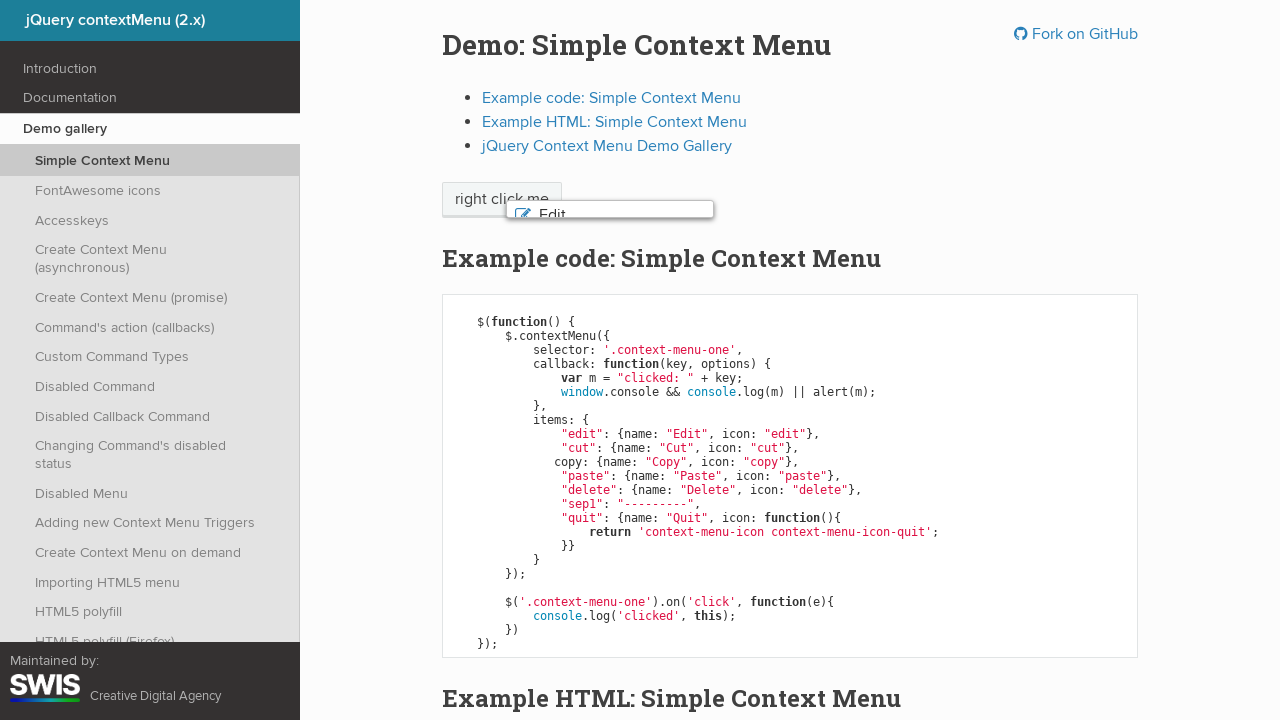

Set up alert dialog handler to dismiss alerts
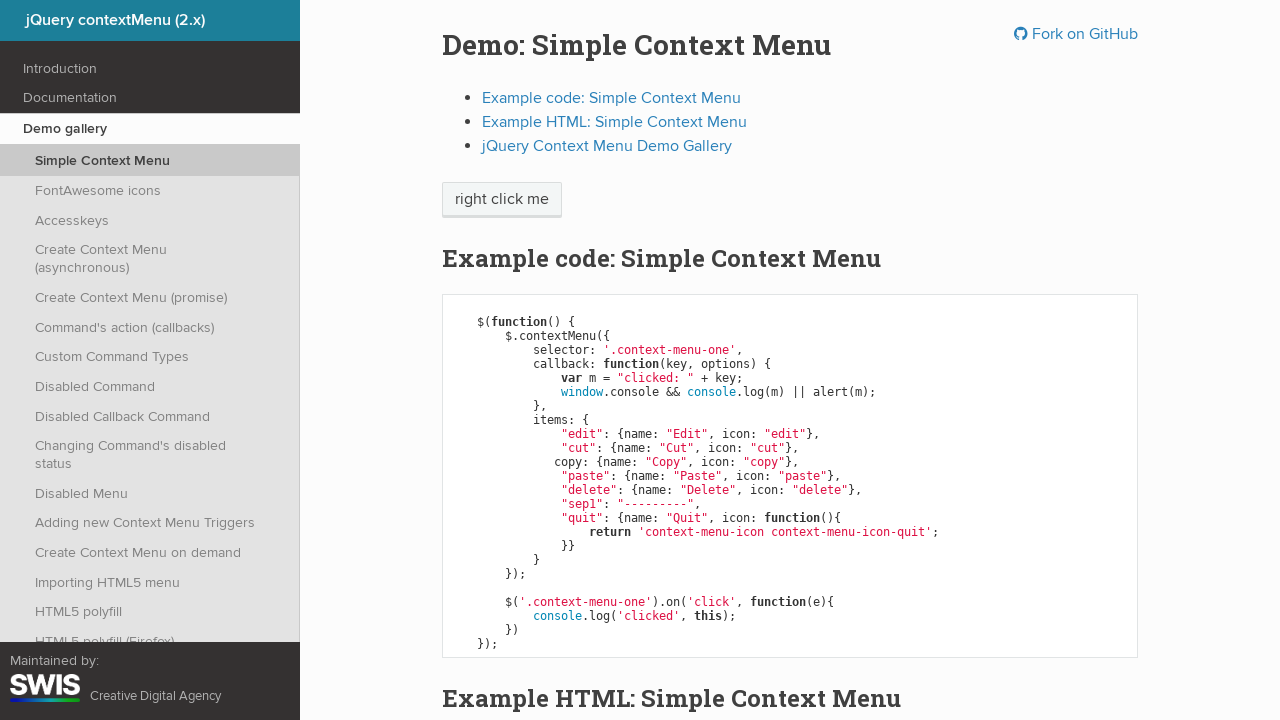

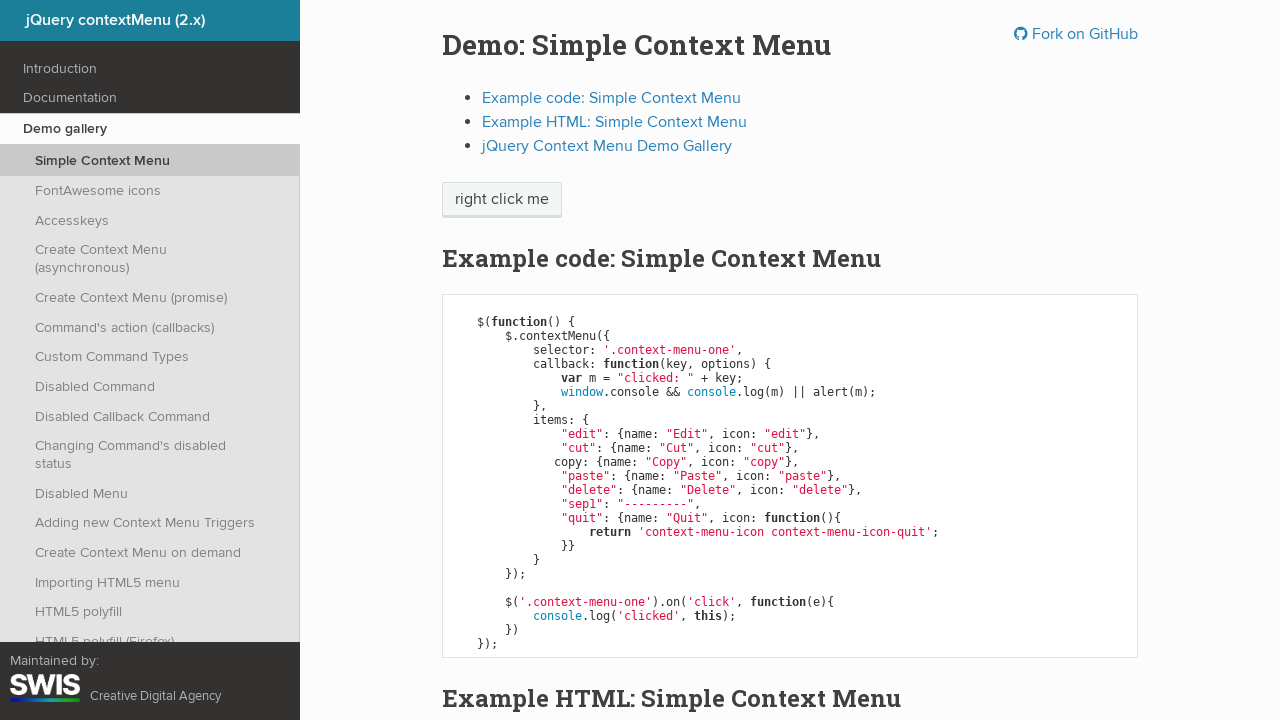